Tests dynamic checkbox handling by clicking and unclicking multiple checkboxes in sequence on an automation practice page

Starting URL: https://rahulshettyacademy.com/AutomationPractice/

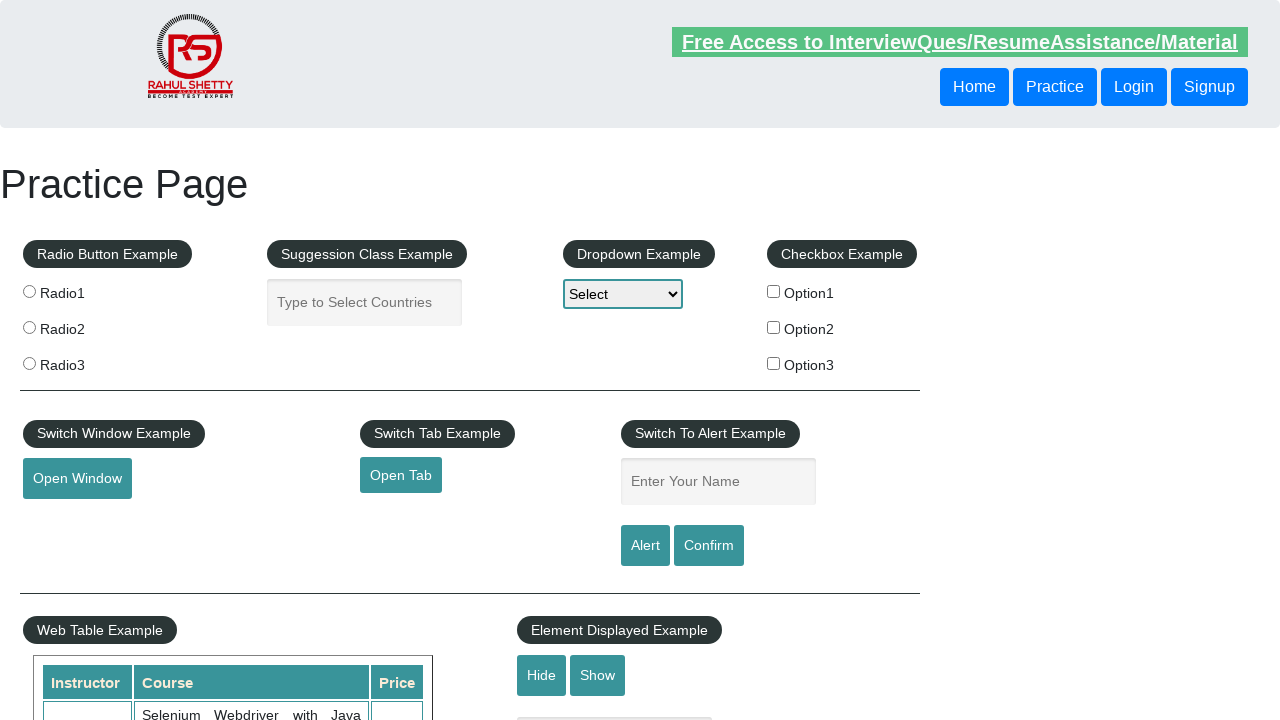

Located all checkboxes on the page
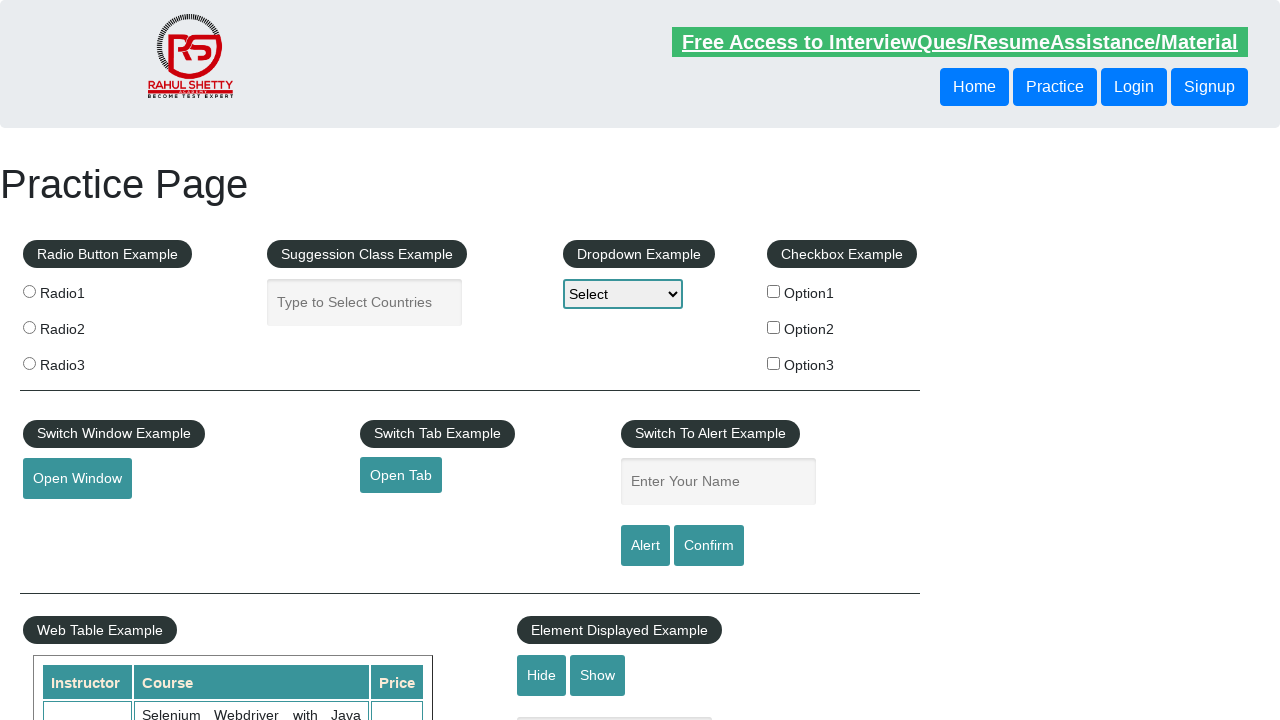

Clicked first checkbox to check it at (774, 291) on xpath=//input[@type='checkbox'] >> nth=0
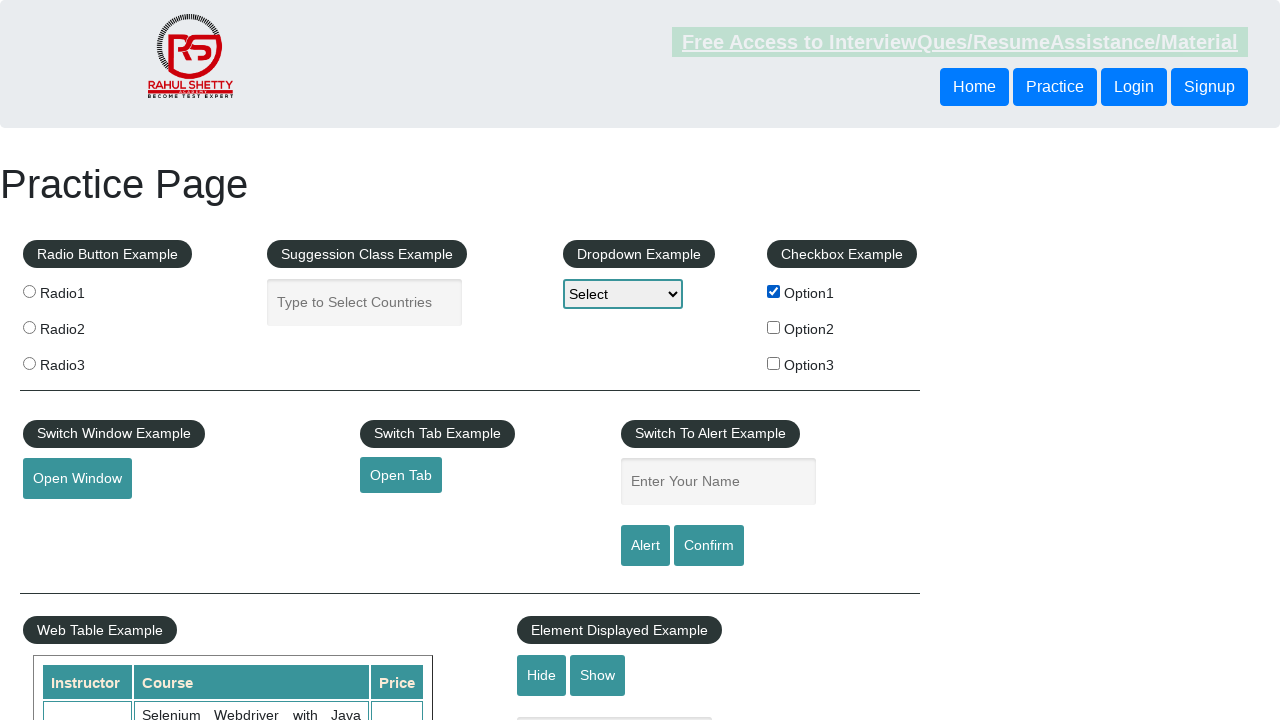

Waited 3 seconds after checking first checkbox
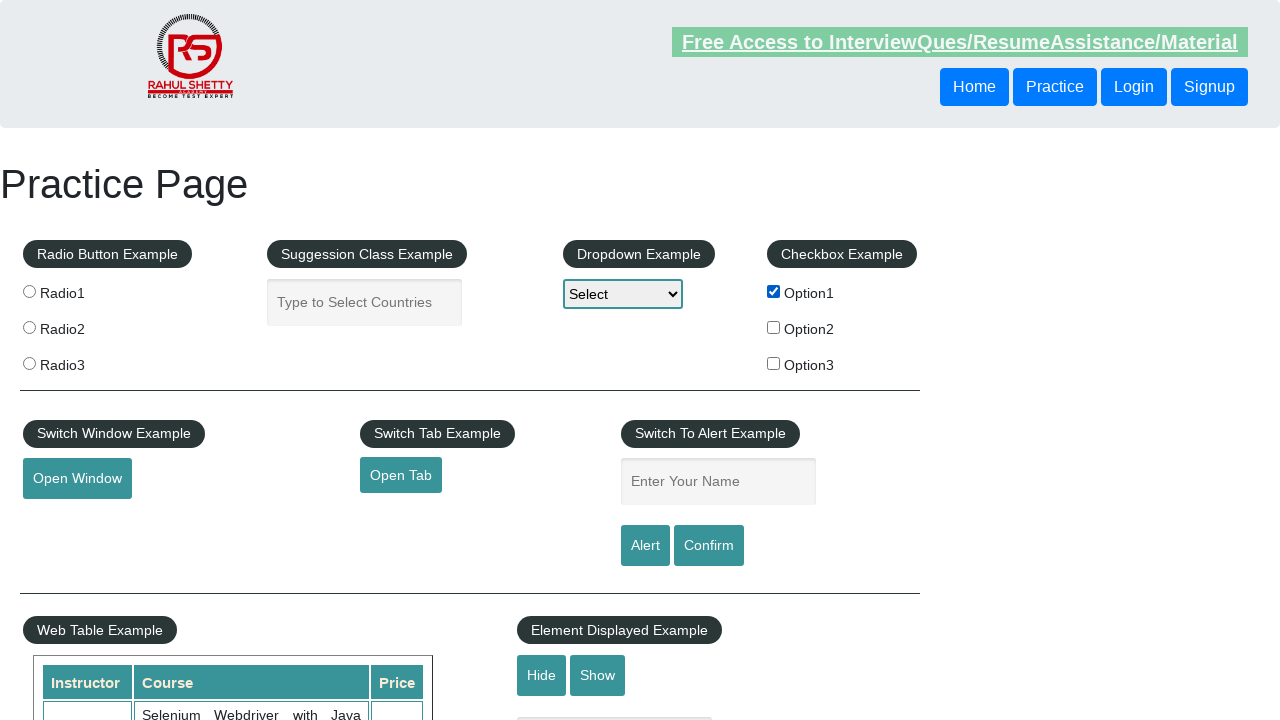

Clicked second checkbox to check it at (774, 327) on xpath=//input[@type='checkbox'] >> nth=1
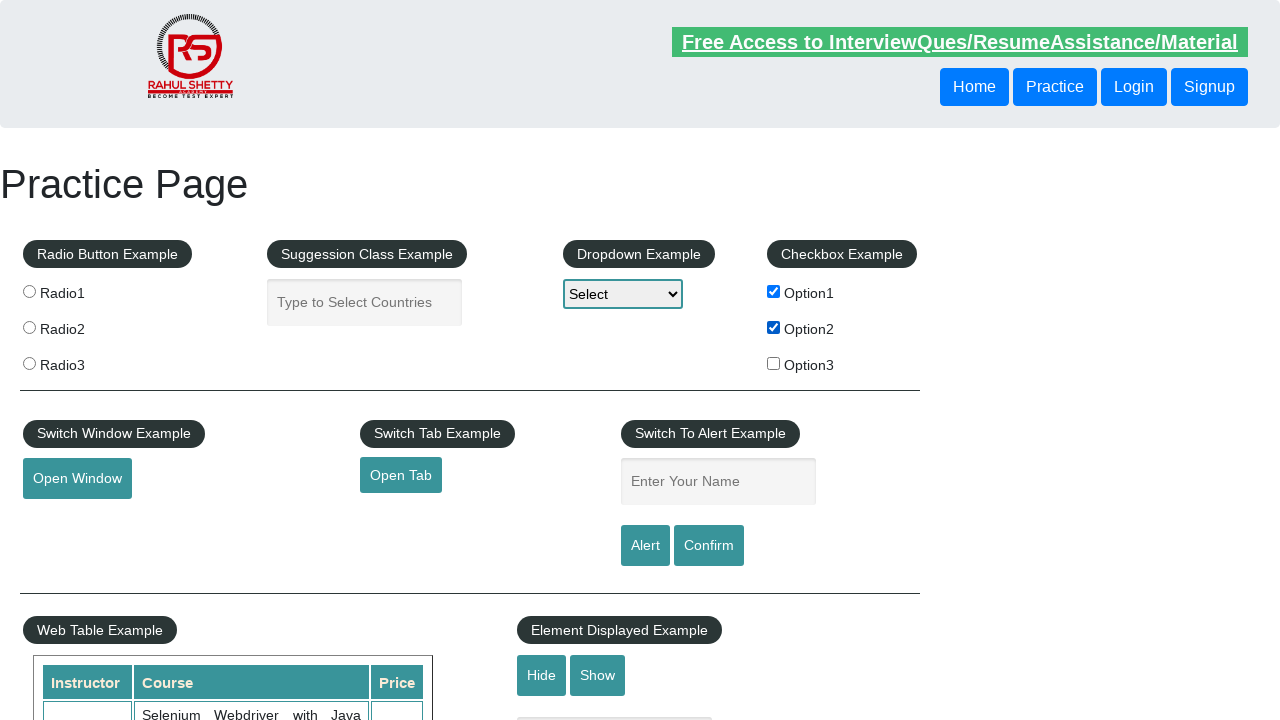

Waited 3 seconds after checking second checkbox
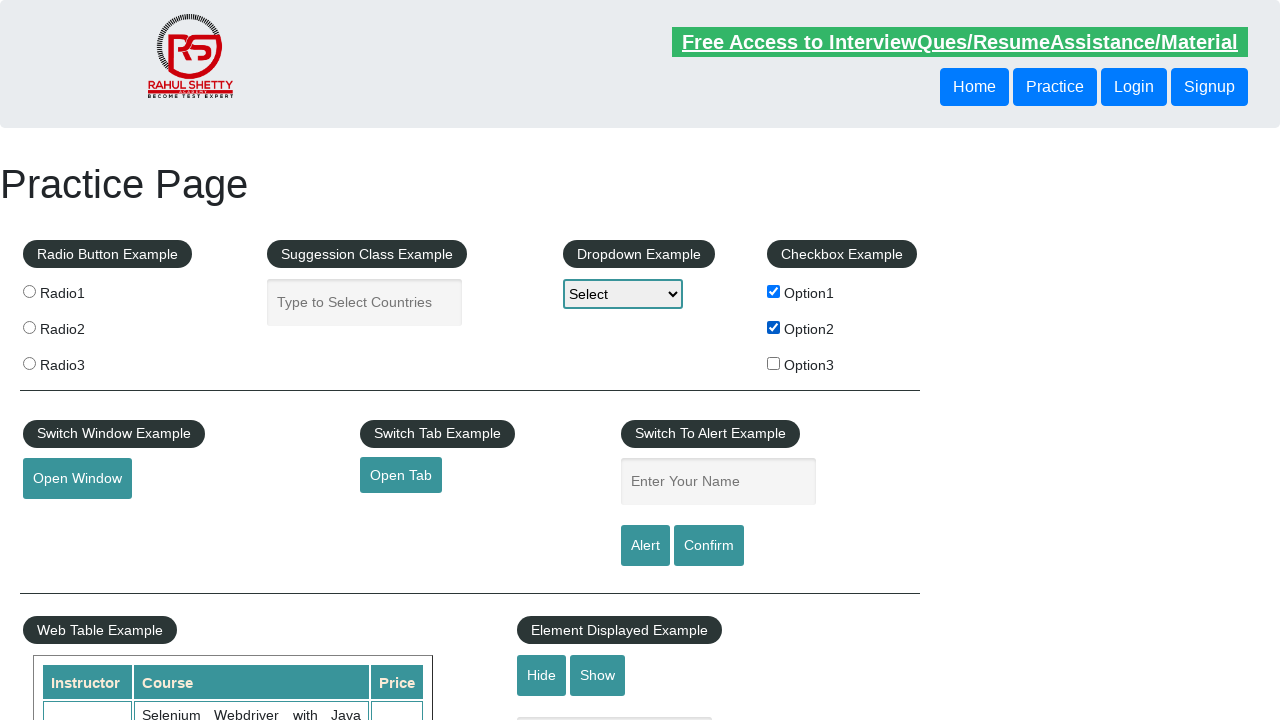

Clicked third checkbox to check it at (774, 363) on xpath=//input[@type='checkbox'] >> nth=2
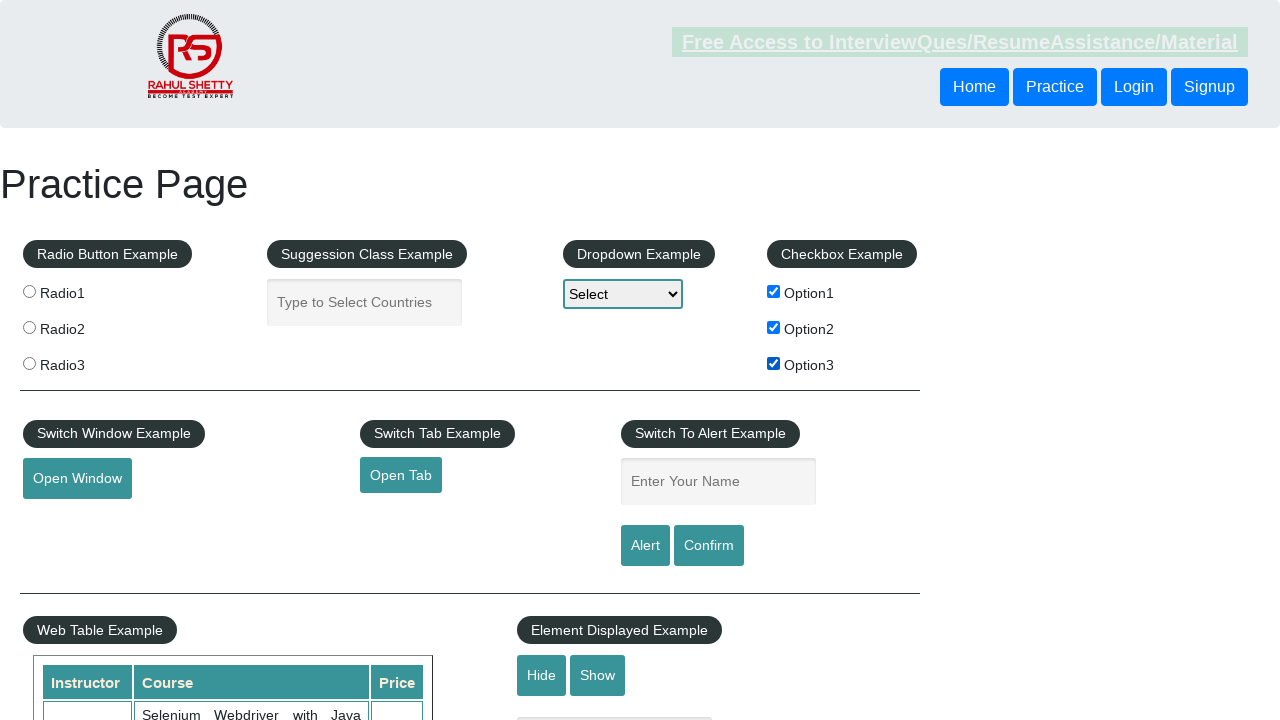

Waited 3 seconds after checking third checkbox
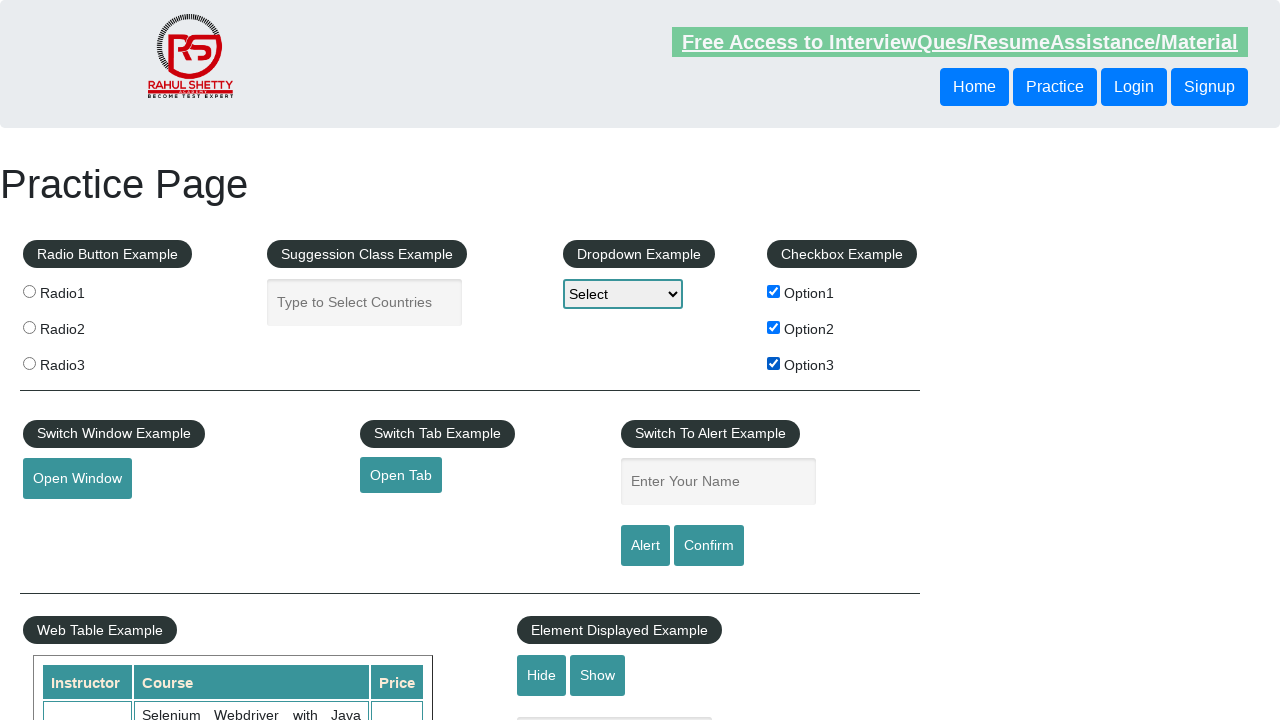

Clicked third checkbox again to uncheck it at (774, 363) on xpath=//input[@type='checkbox'] >> nth=2
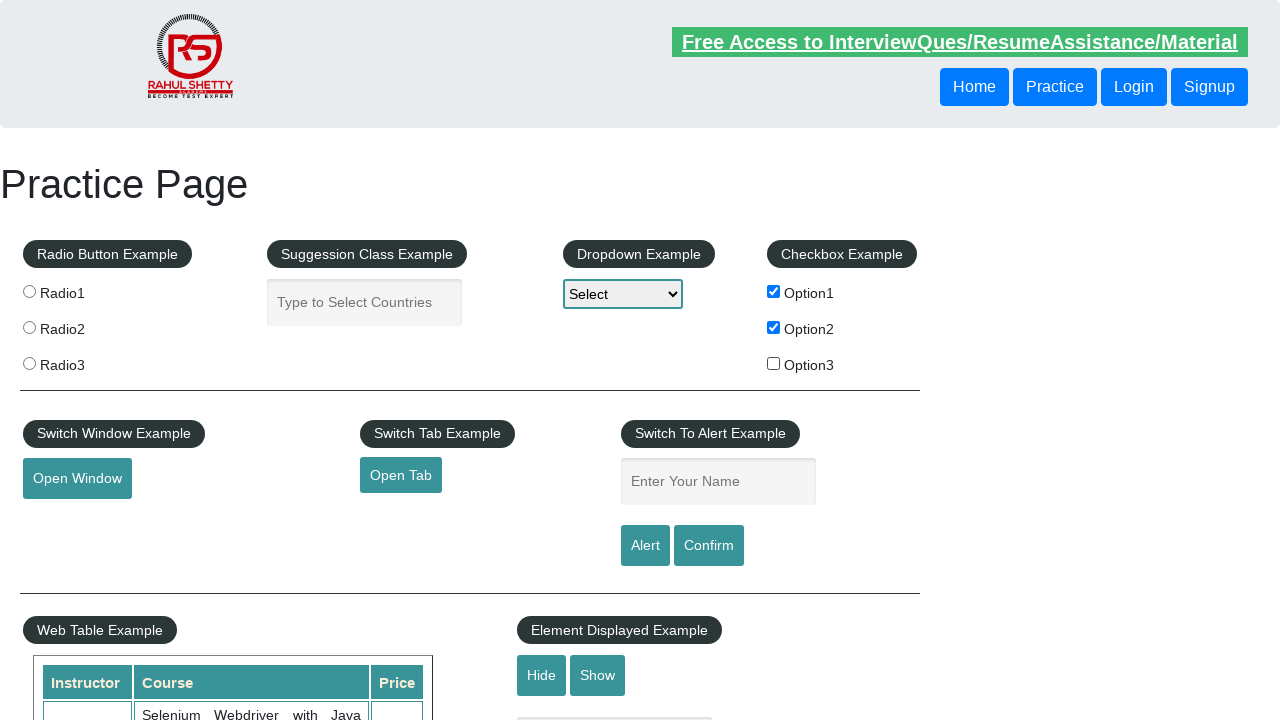

Waited 3 seconds after unchecking third checkbox
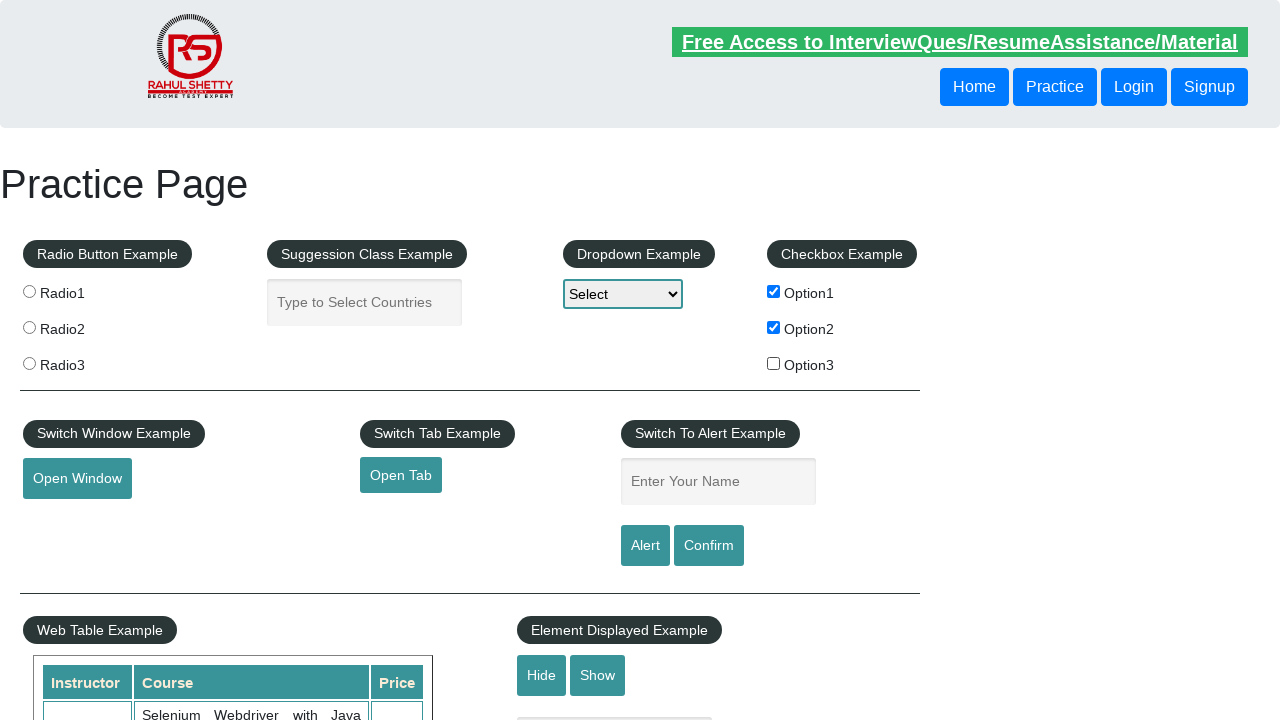

Clicked second checkbox again to uncheck it at (774, 327) on xpath=//input[@type='checkbox'] >> nth=1
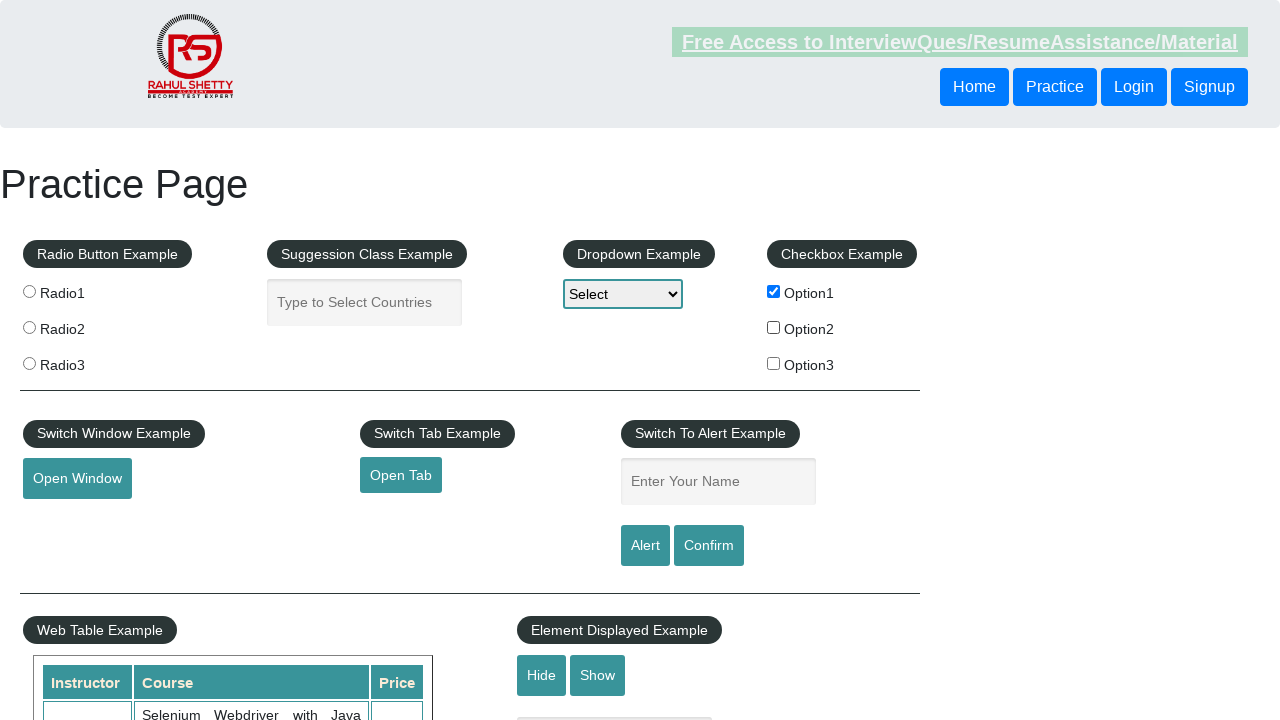

Waited 3 seconds after unchecking second checkbox
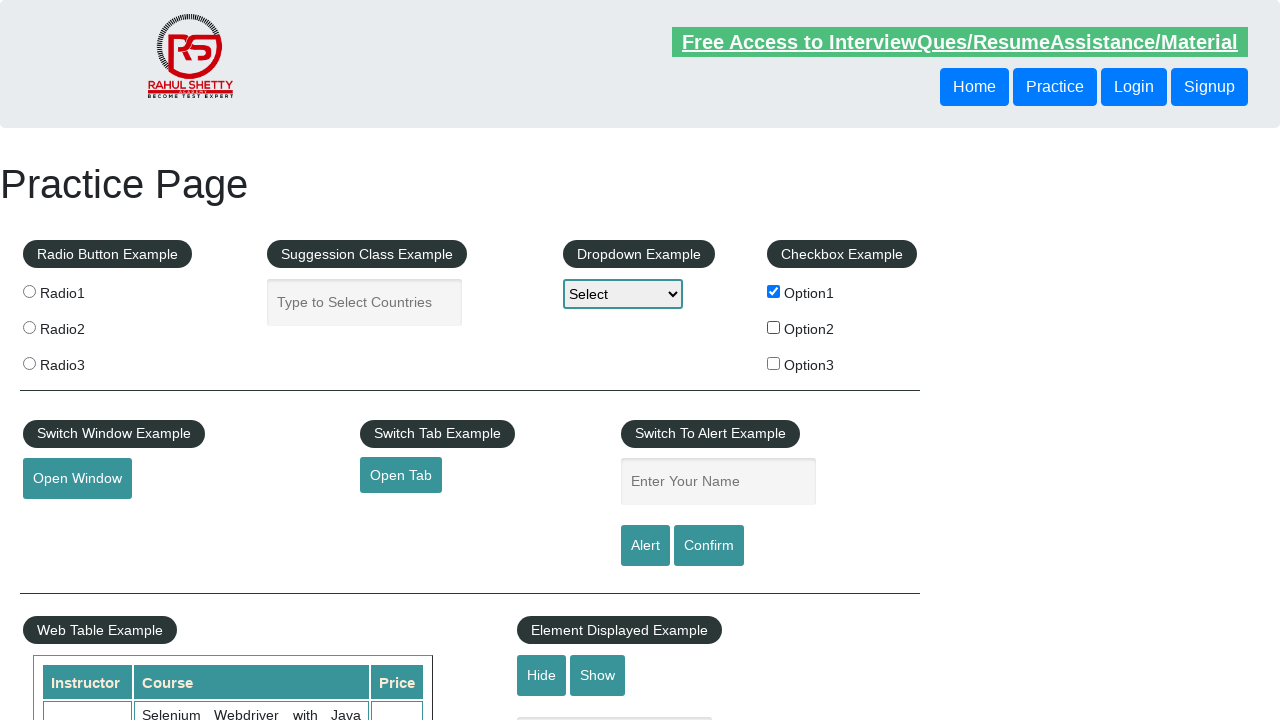

Clicked first checkbox again to uncheck it at (774, 291) on xpath=//input[@type='checkbox'] >> nth=0
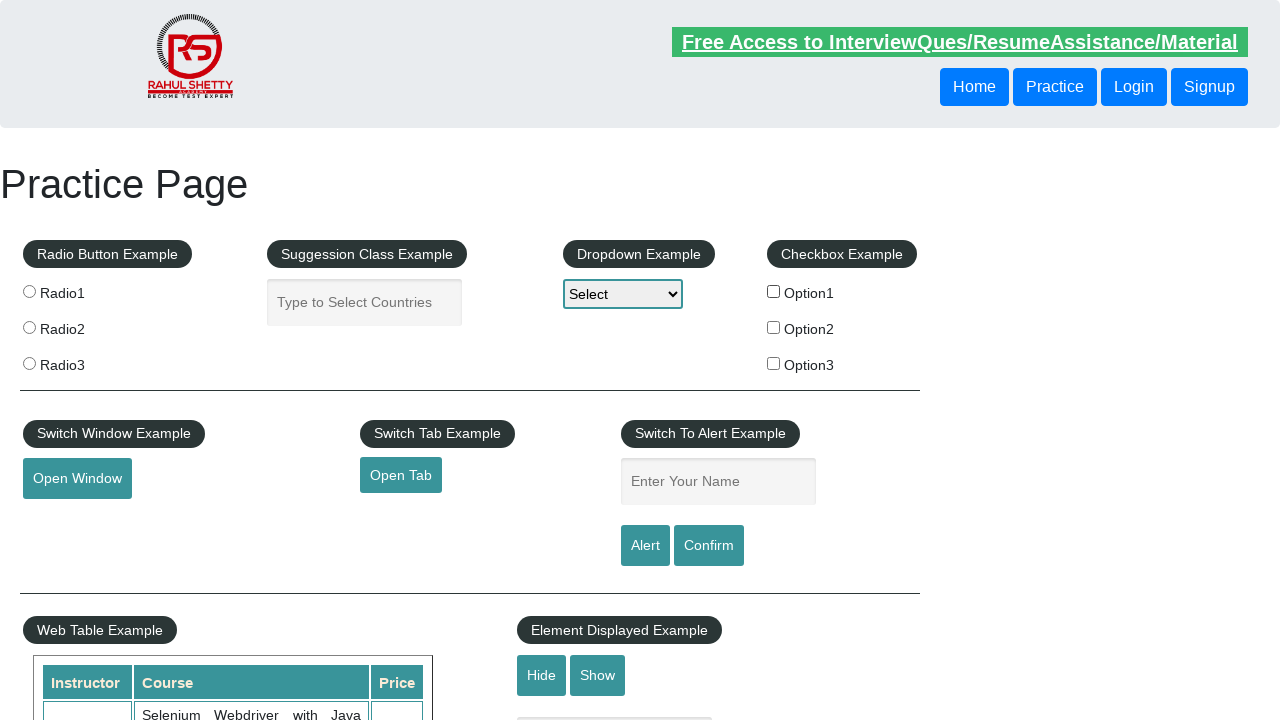

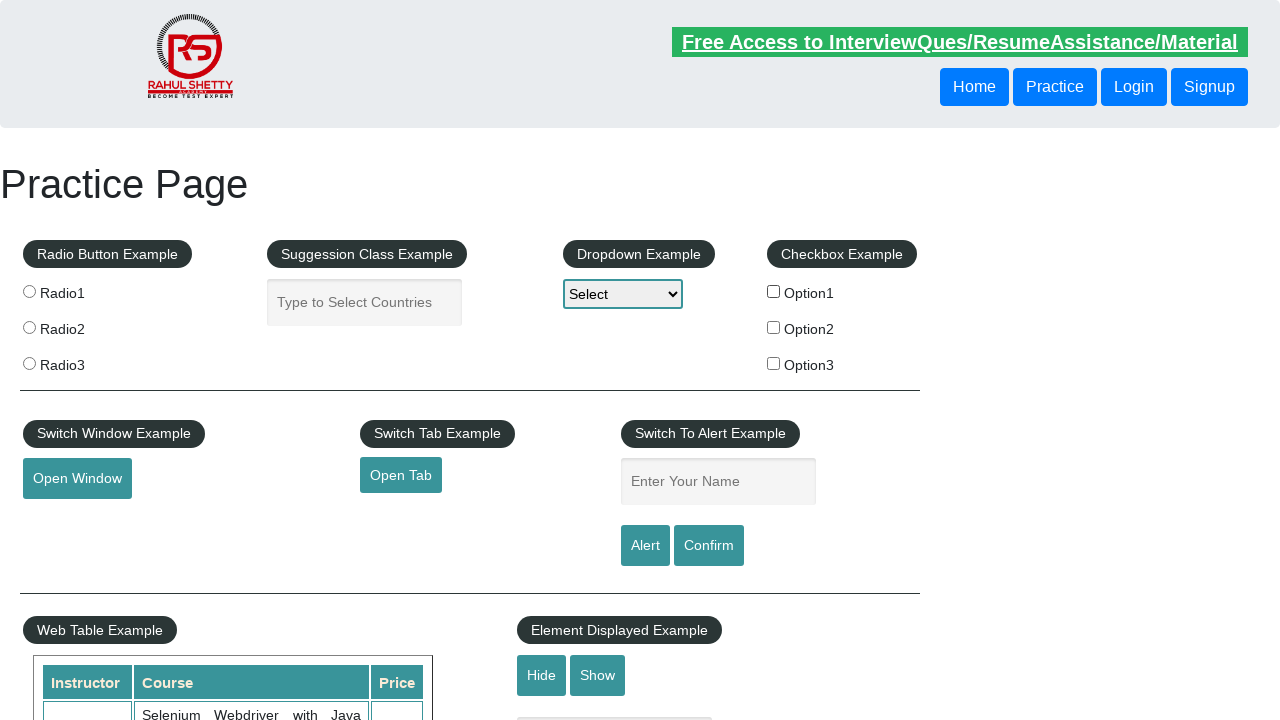